Tests form elements including radio button selection, element properties verification, and attribute validation on a test form page

Starting URL: https://www.testotomasyonu.com/form

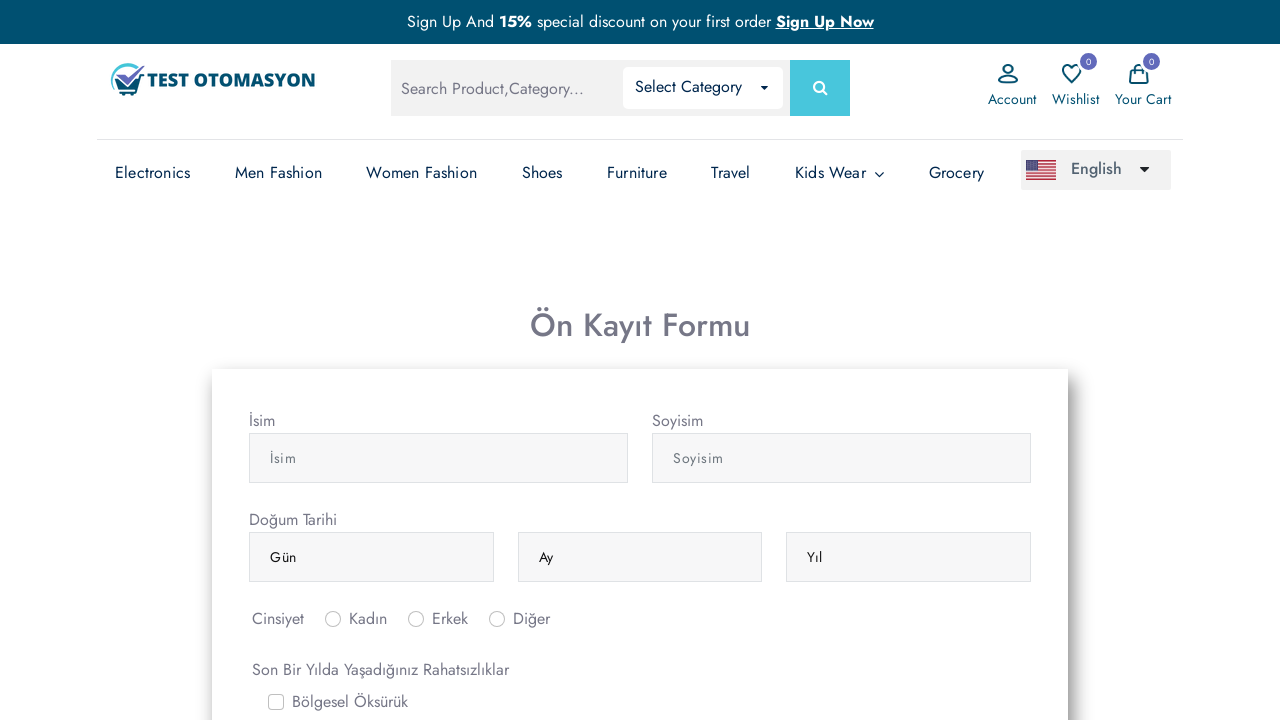

Clicked on male radio button at (416, 619) on #inlineRadio2
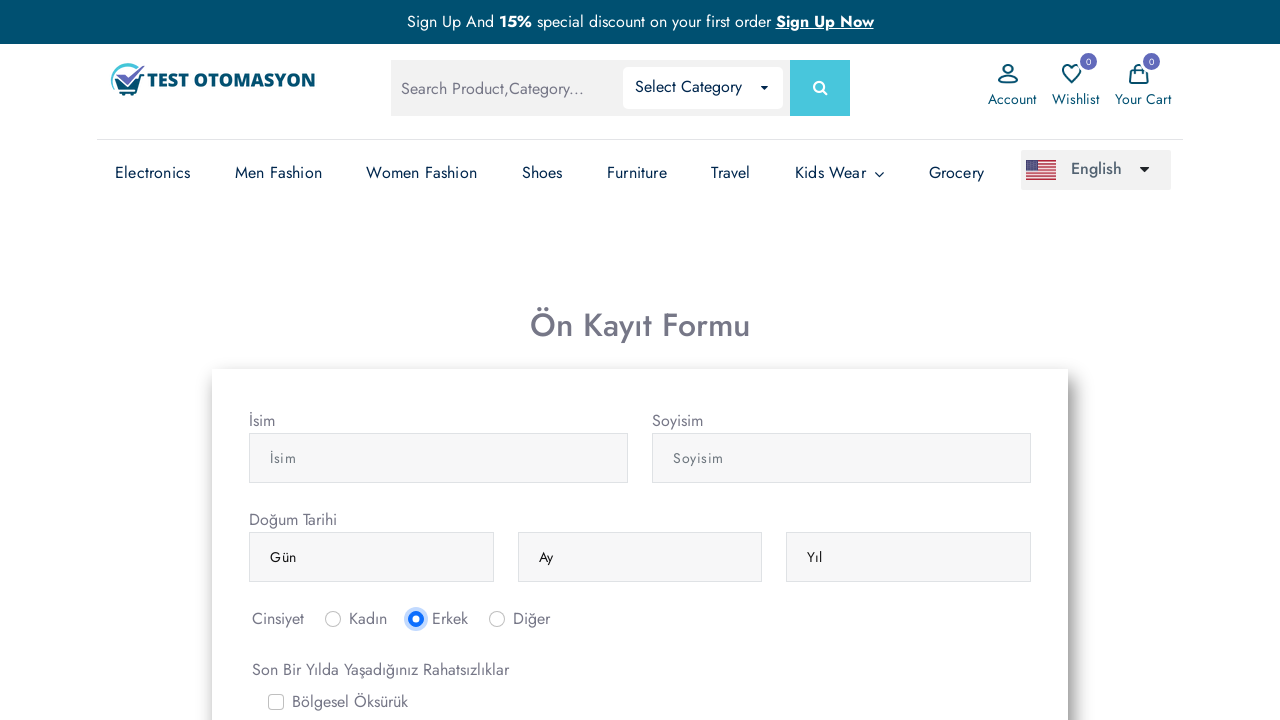

Verified male radio button is selected
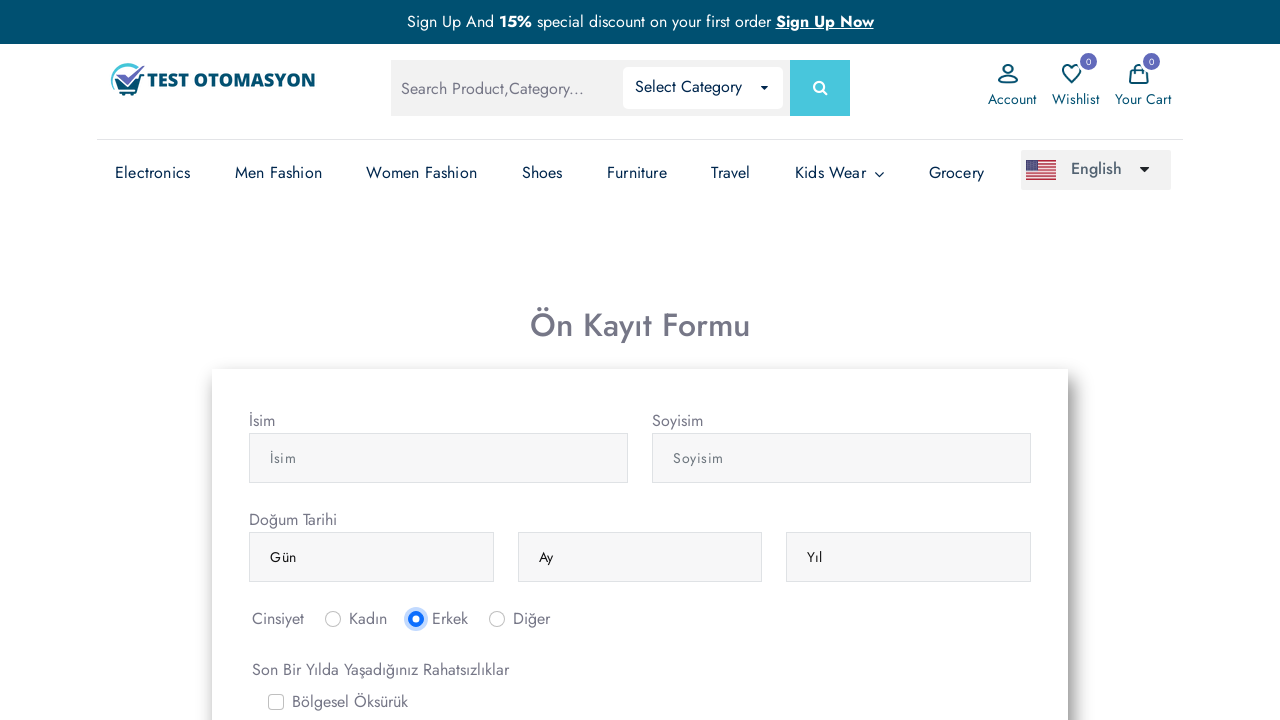

Verified female radio button is not selected
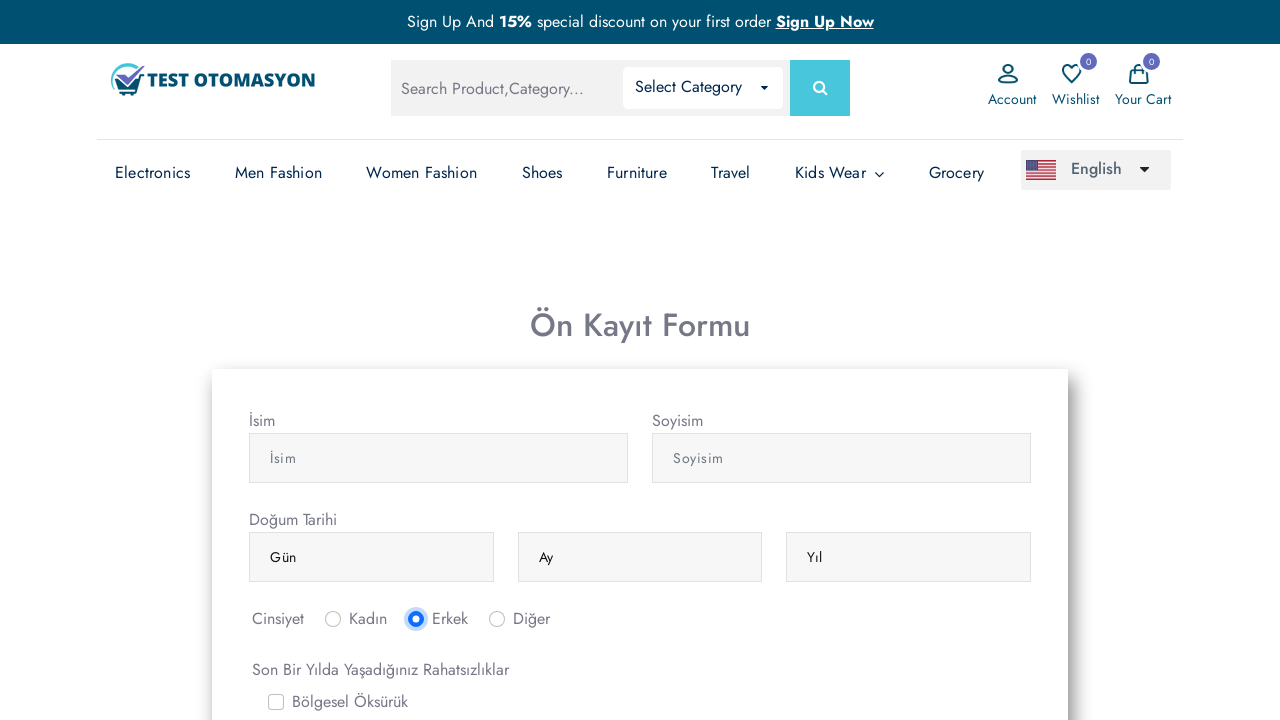

Verified other radio button is not selected
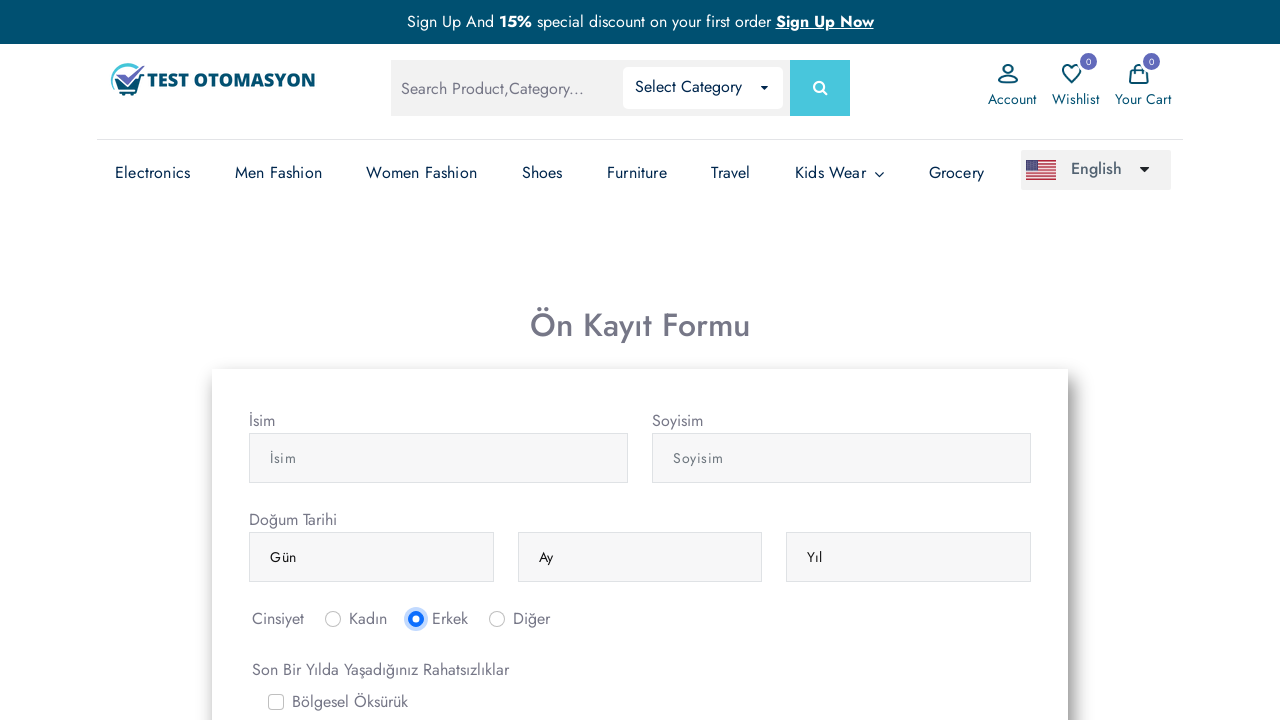

Located surname input element
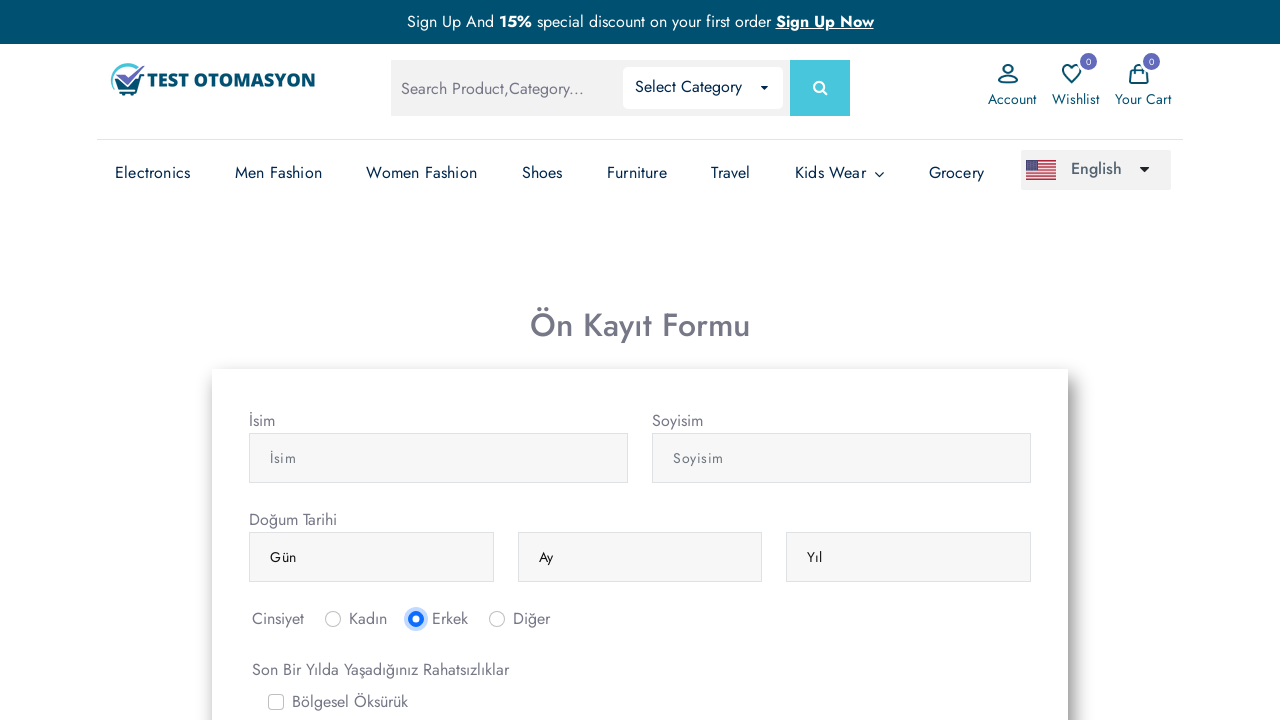

Retrieved surname element bounding box: width=379, height=50, x=652, y=433.390625
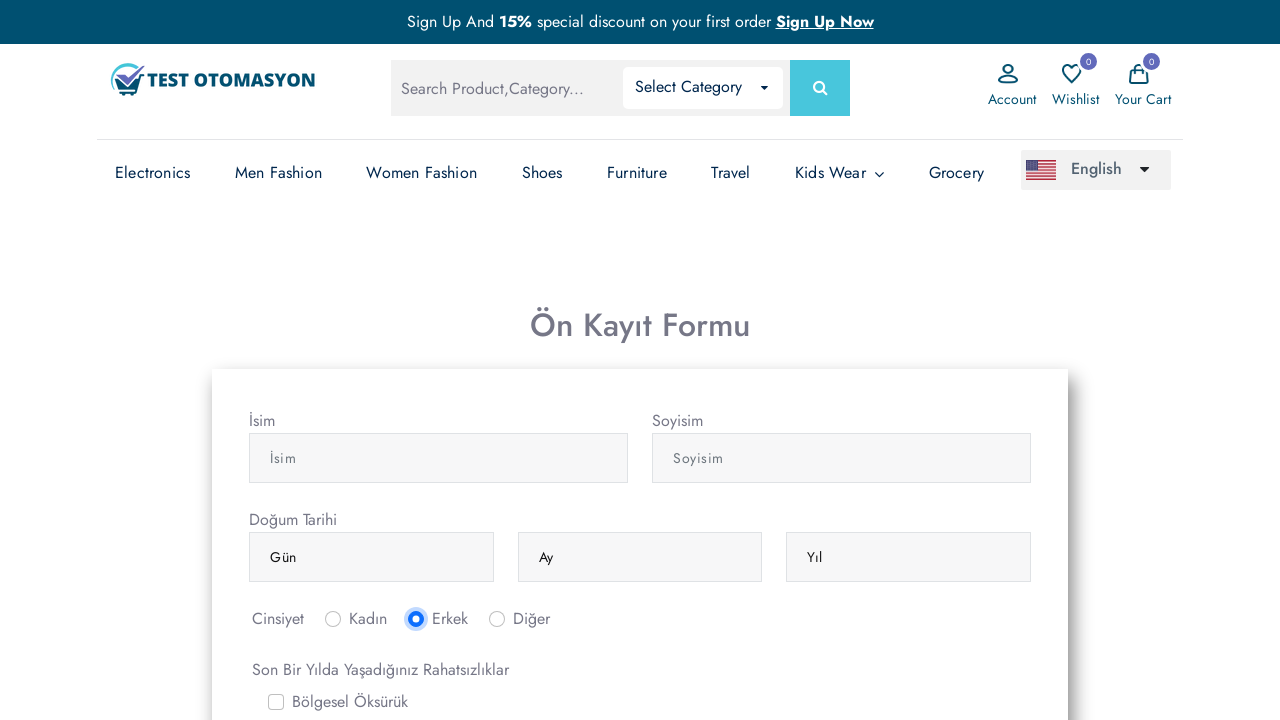

Retrieved surname element class attribute: 'form-control'
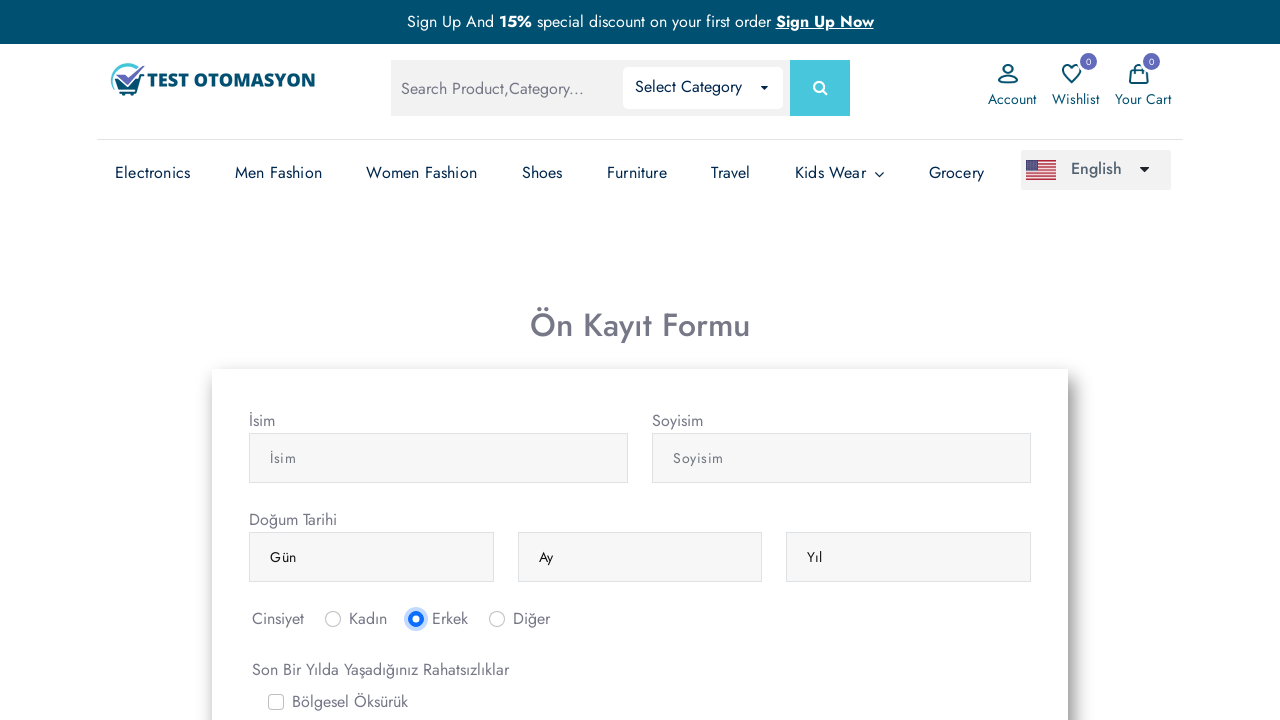

Verified surname input class attribute is 'form-control'
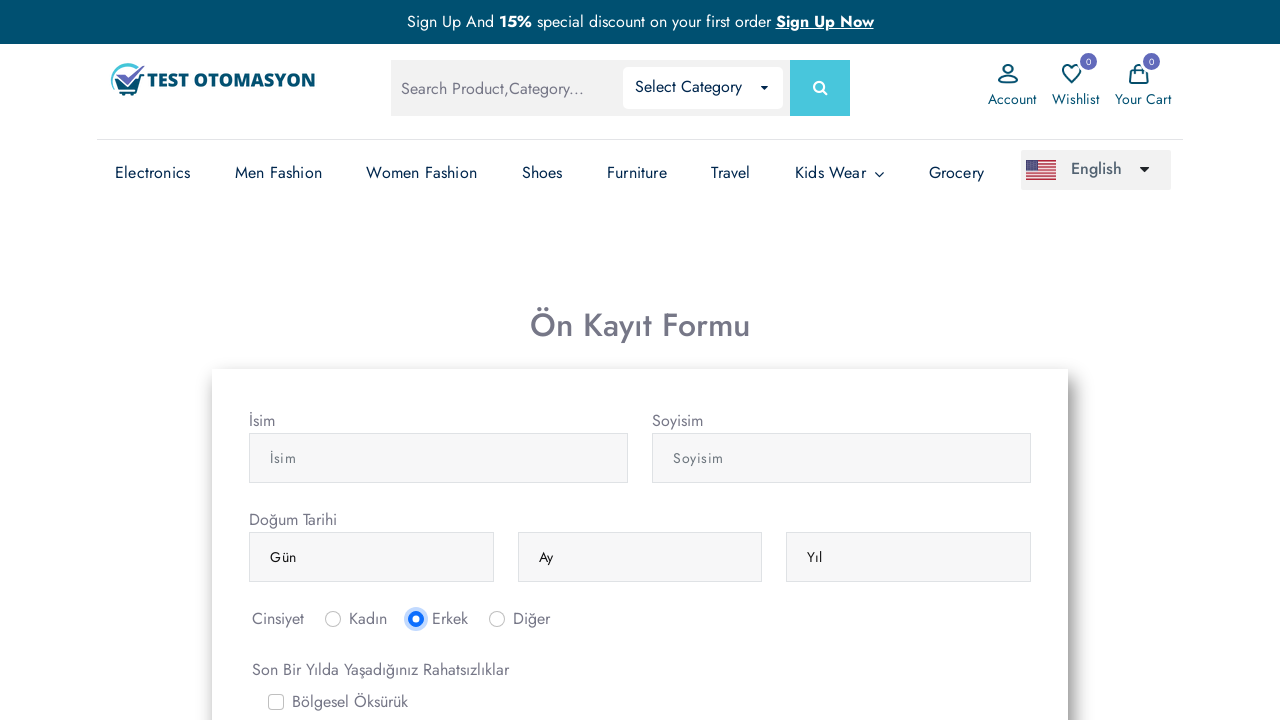

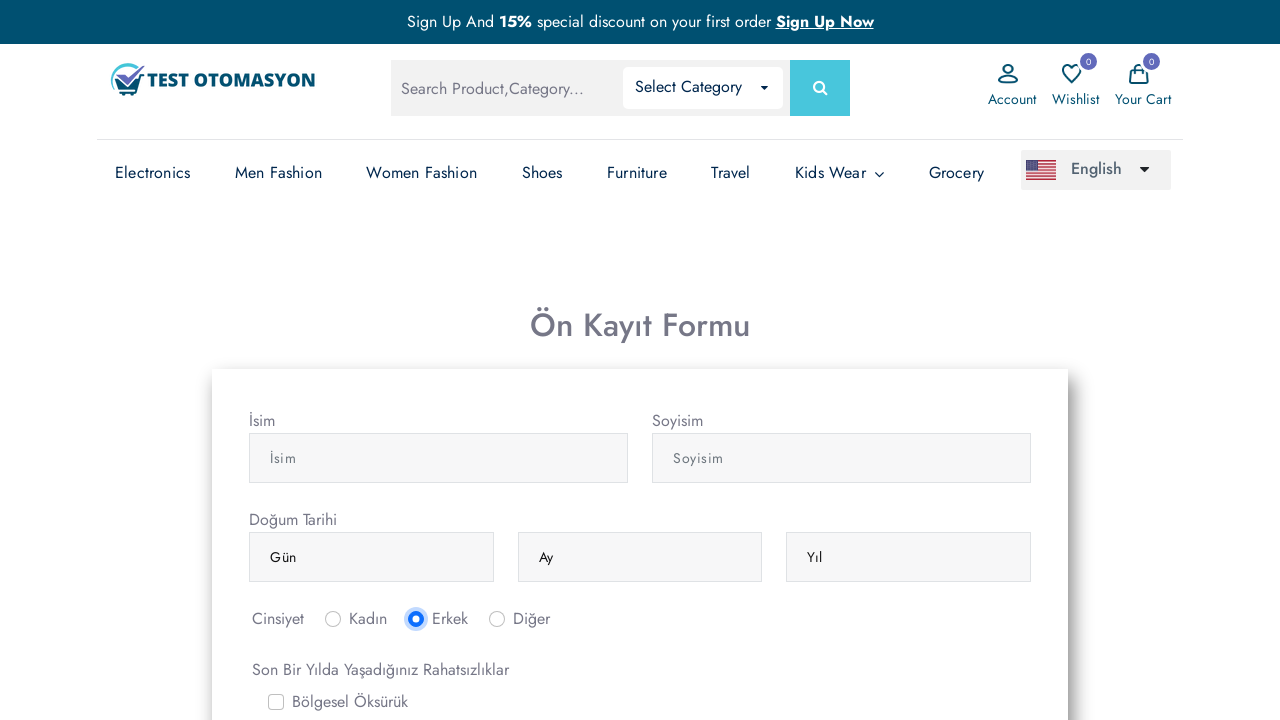